Tests basic browser navigation by visiting the Rahul Shetty Academy homepage, navigating to the Automation Practice page, going back, and refreshing the page.

Starting URL: https://rahulshettyacademy.com/

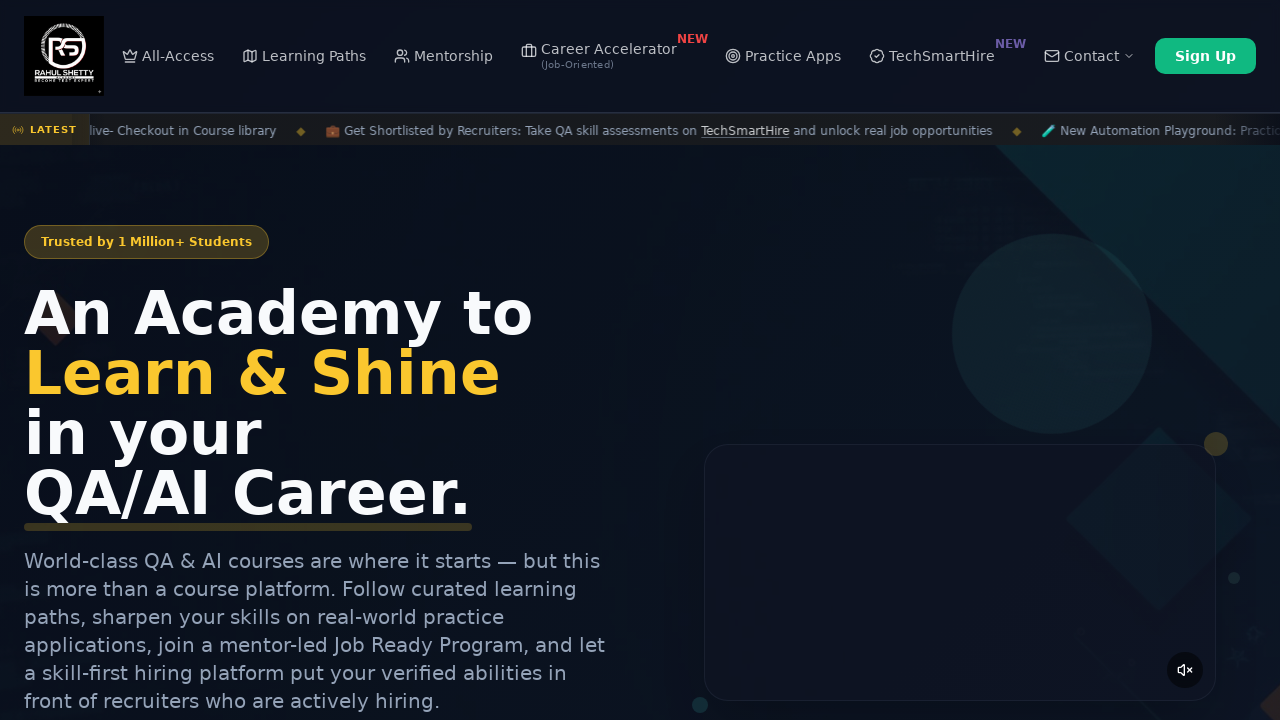

Retrieved and printed page title from Rahul Shetty Academy homepage
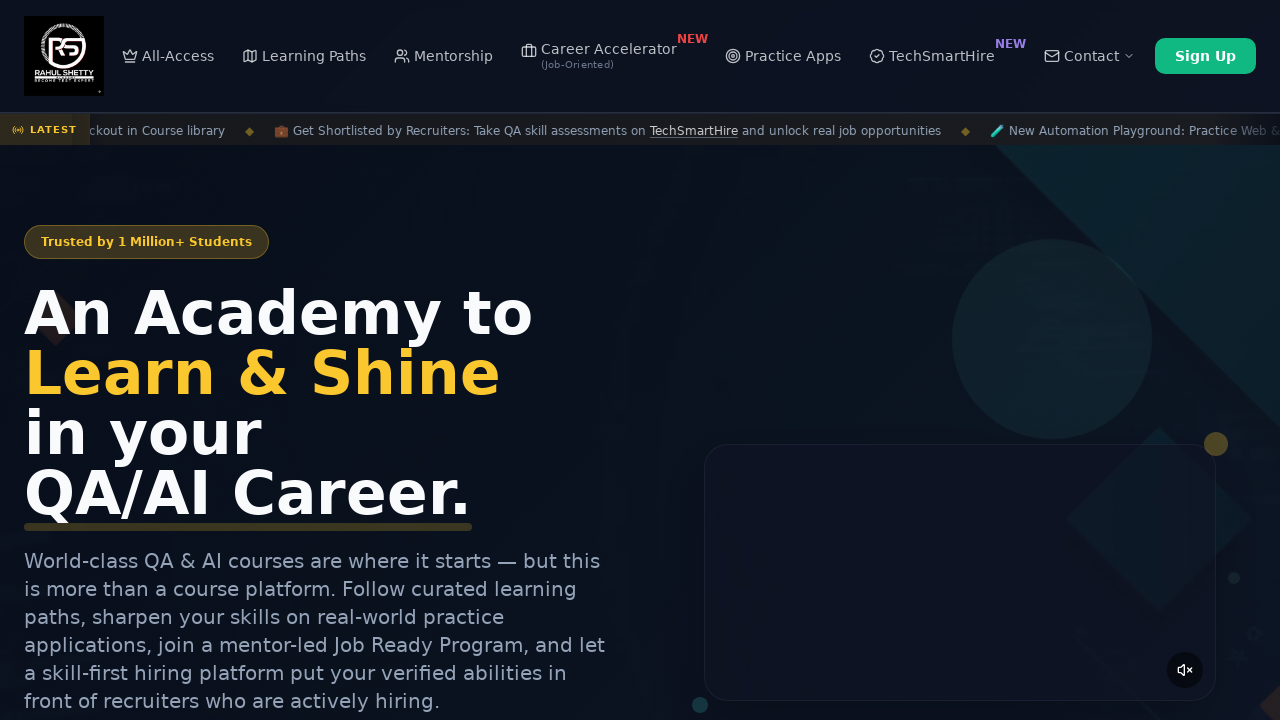

Retrieved and printed current page URL
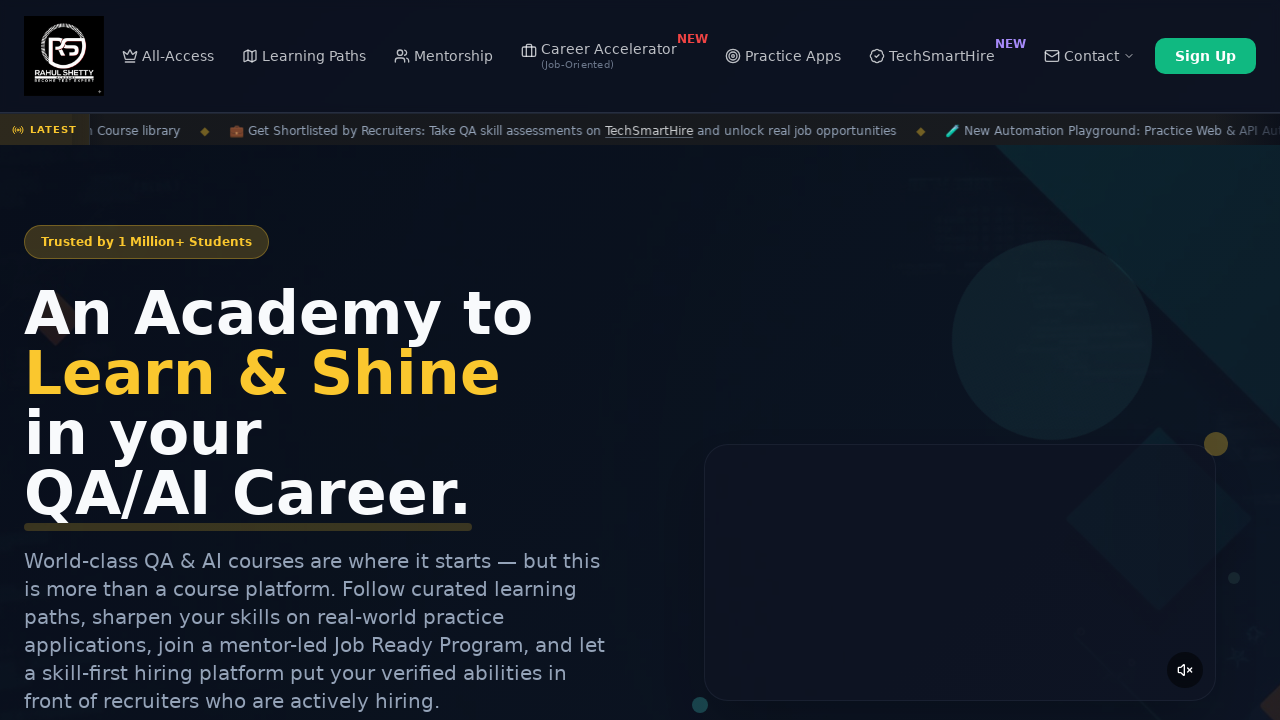

Navigated to Automation Practice page
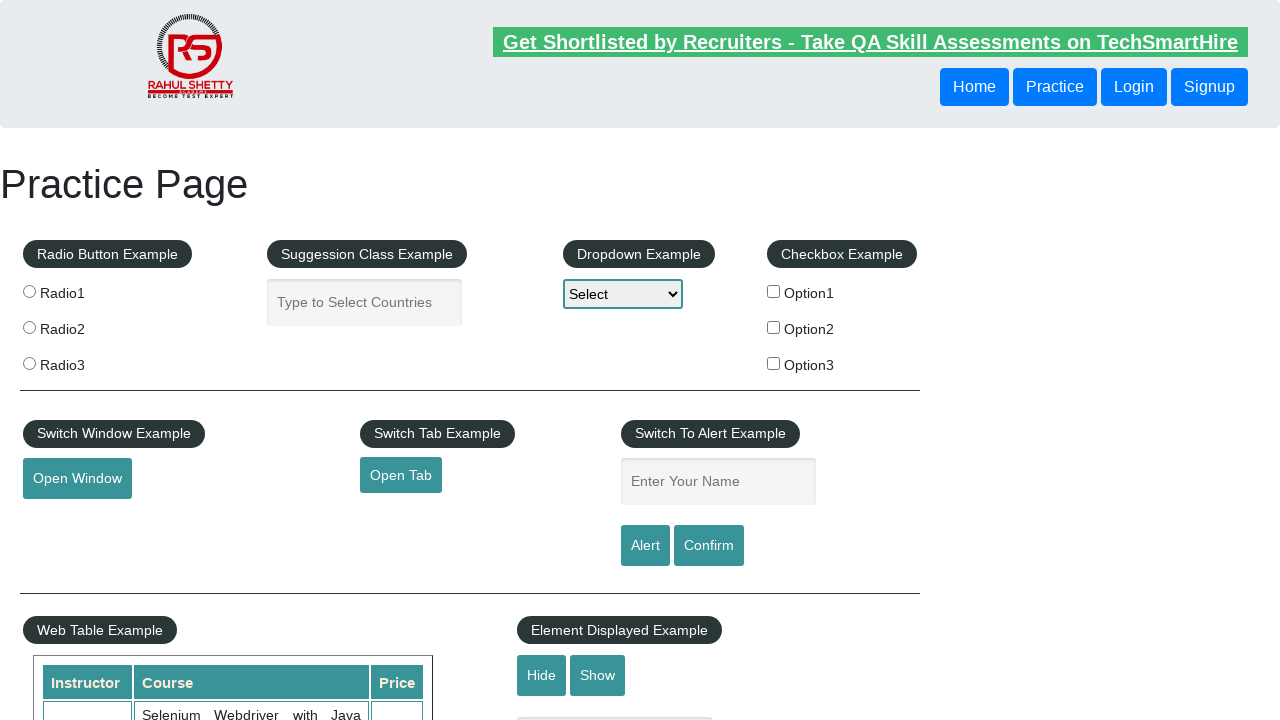

Navigated back to Rahul Shetty Academy homepage
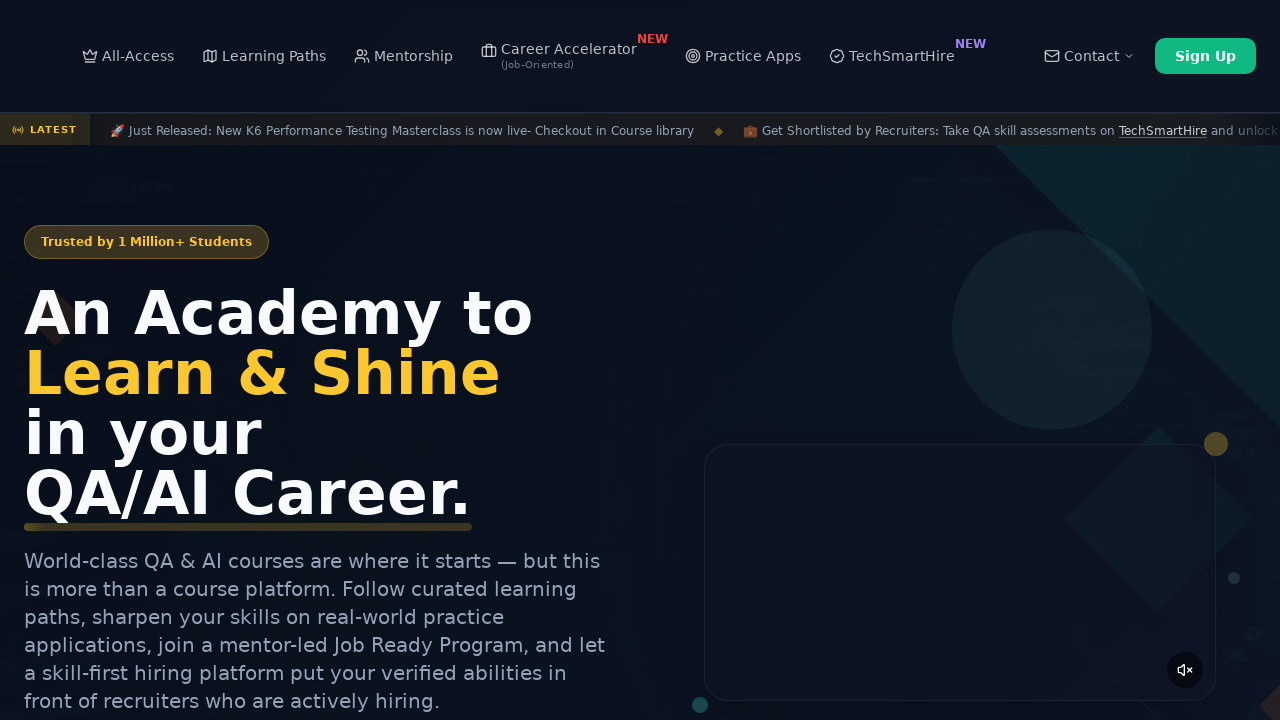

Refreshed the current page
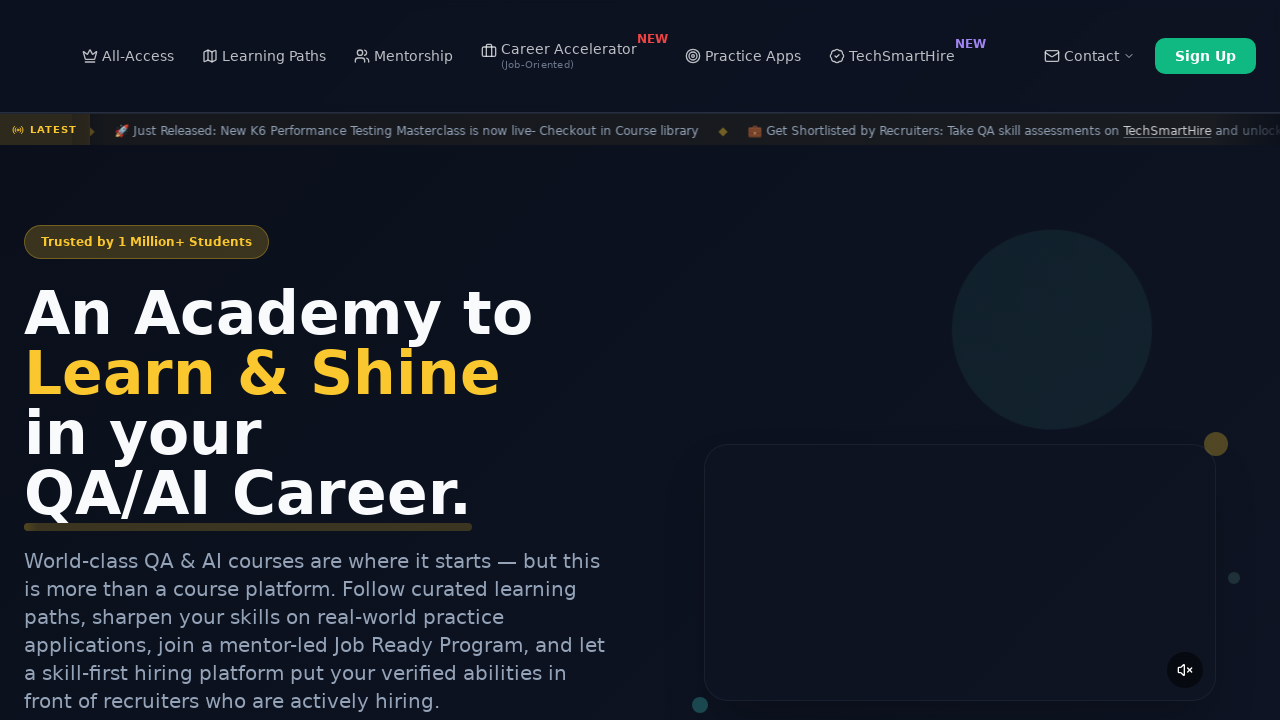

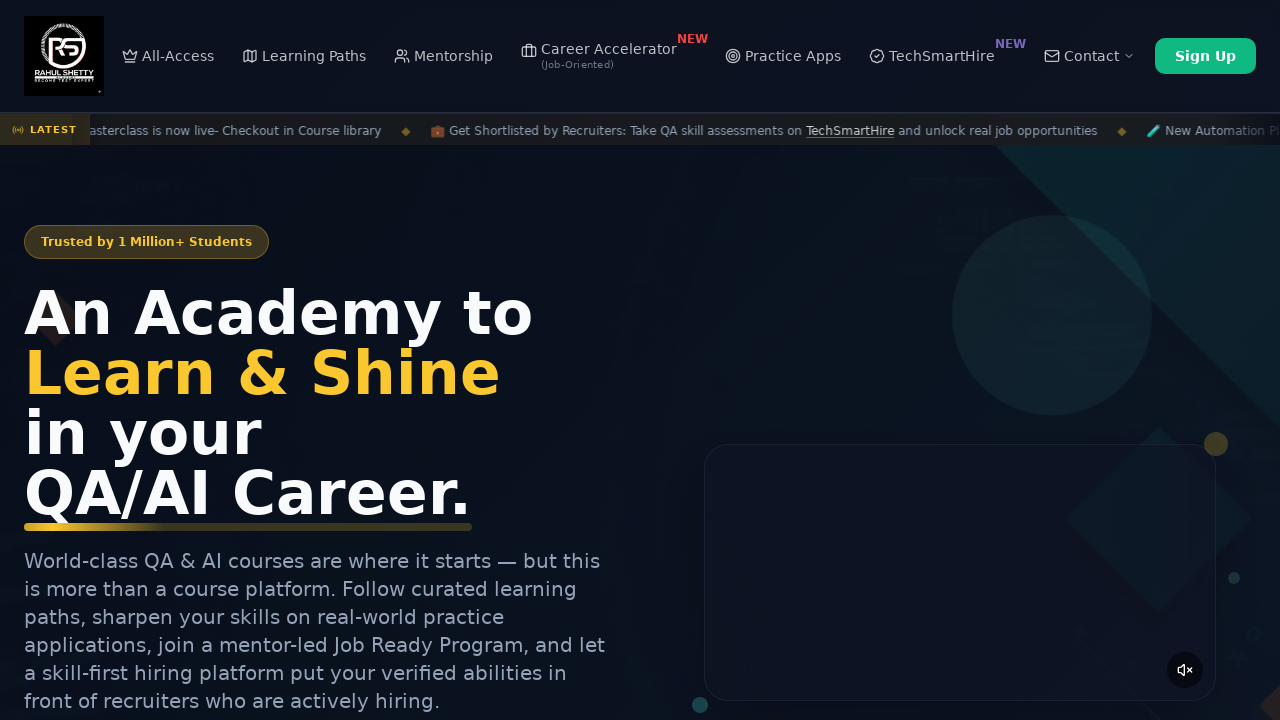